Tests JavaScript alert dialog handling by navigating to the Cancel tab, triggering an alert popup, and dismissing it using a dialog handler.

Starting URL: https://demo.automationtesting.in/Alerts.html

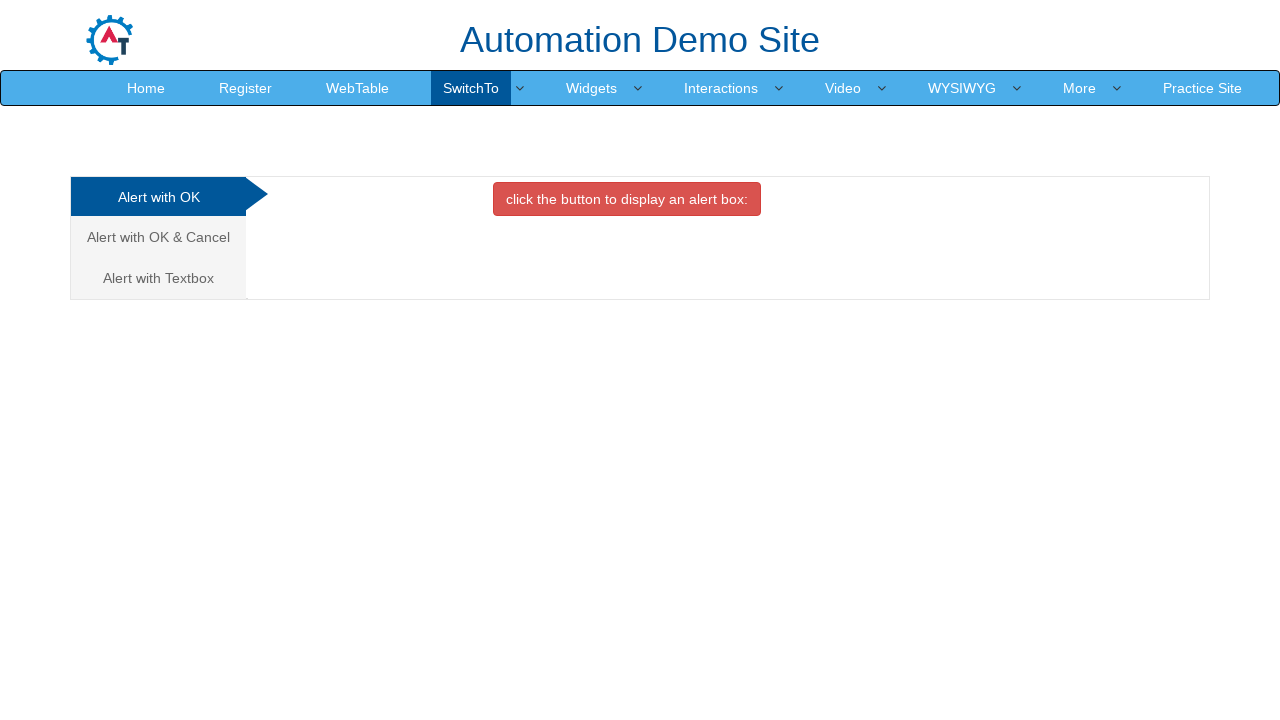

Clicked on the Cancel tab to switch to cancel alert section
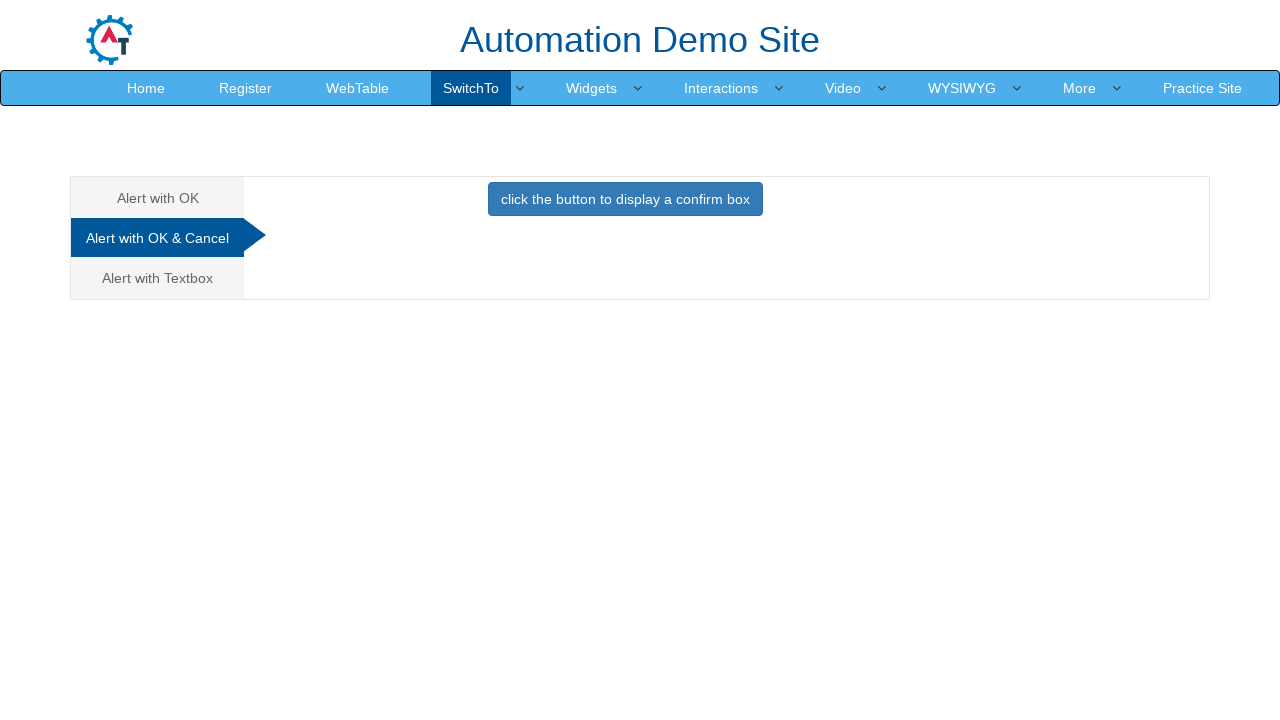

Waited for tab content to load
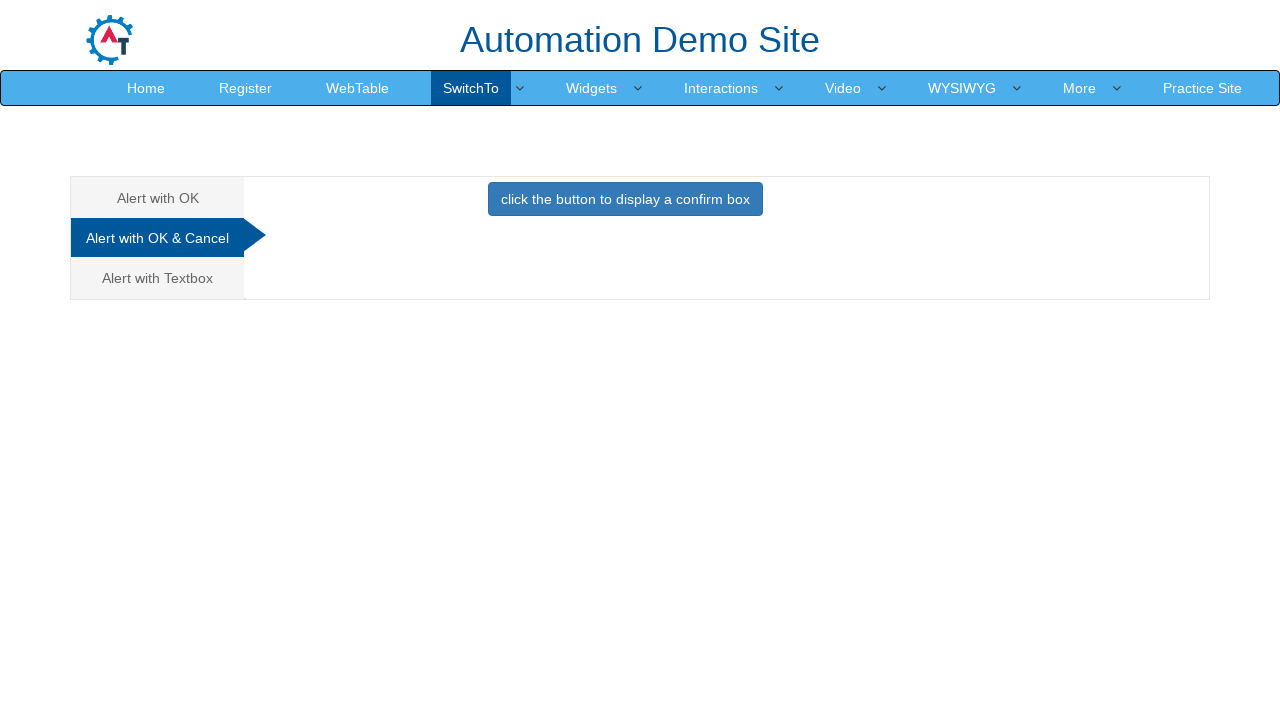

Set up dialog handler to listen for alert popups
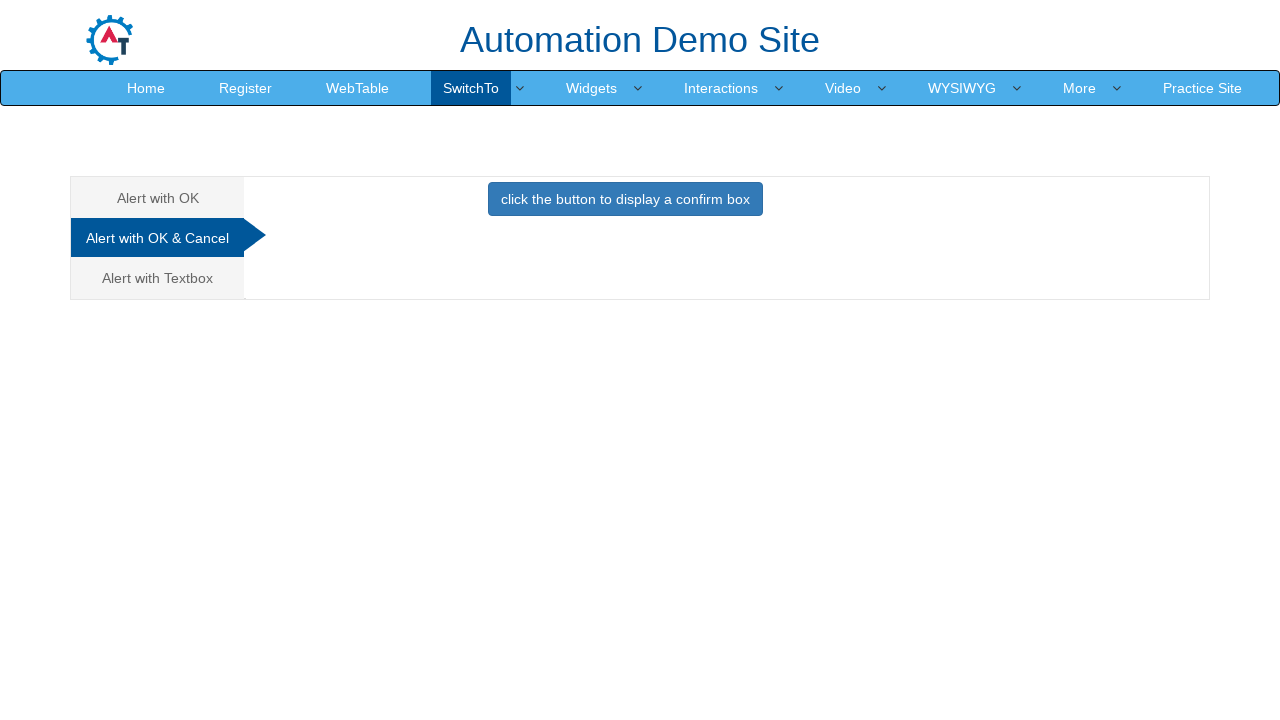

Clicked button to trigger the alert dialog
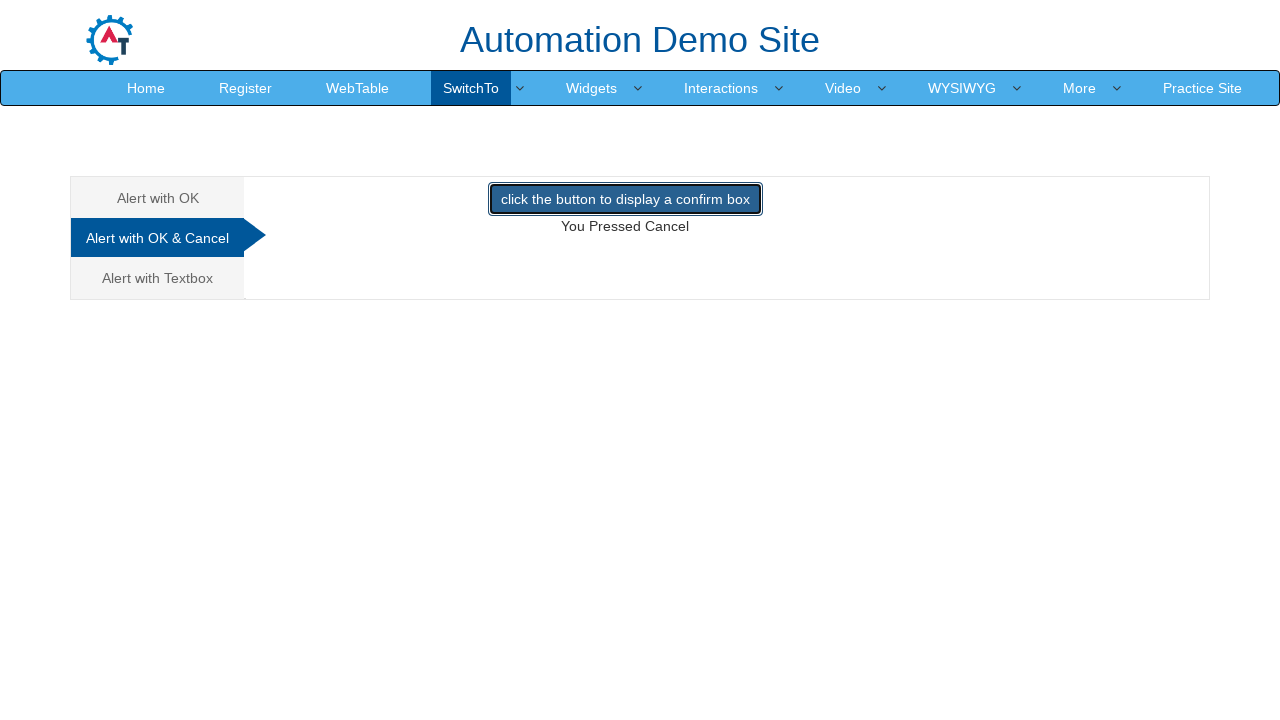

Waited for dialog to be handled and dismissed
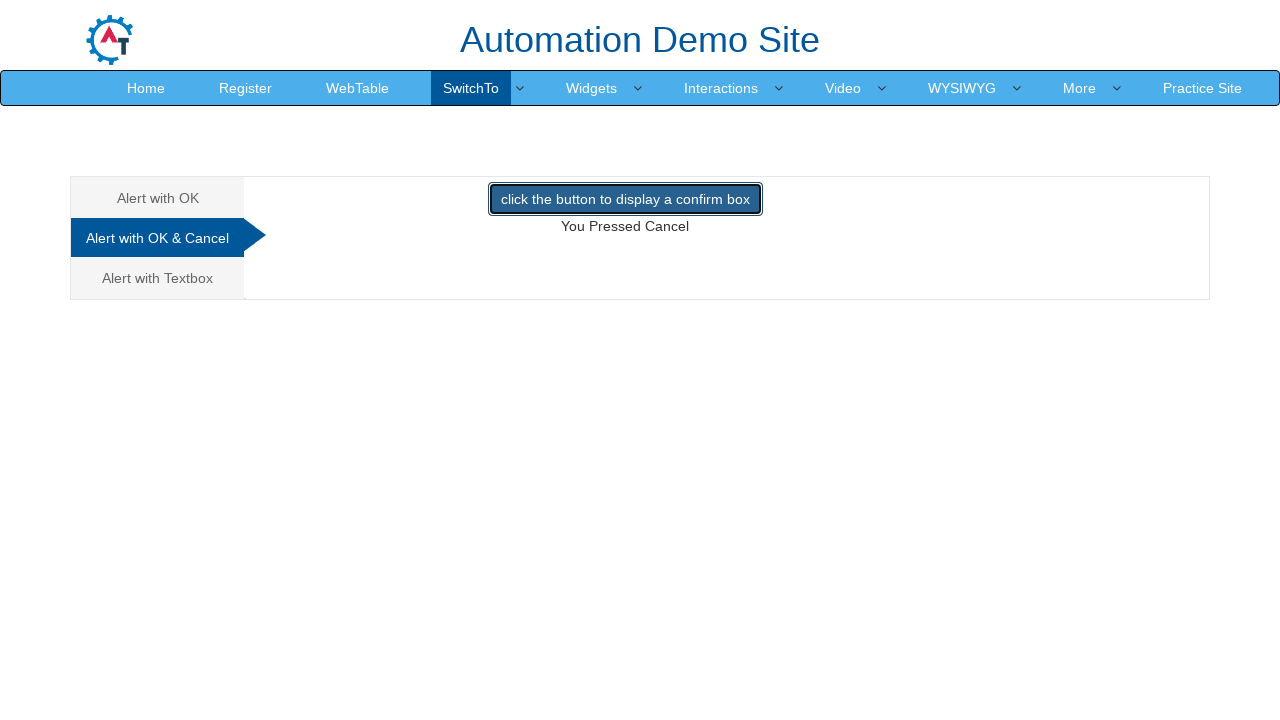

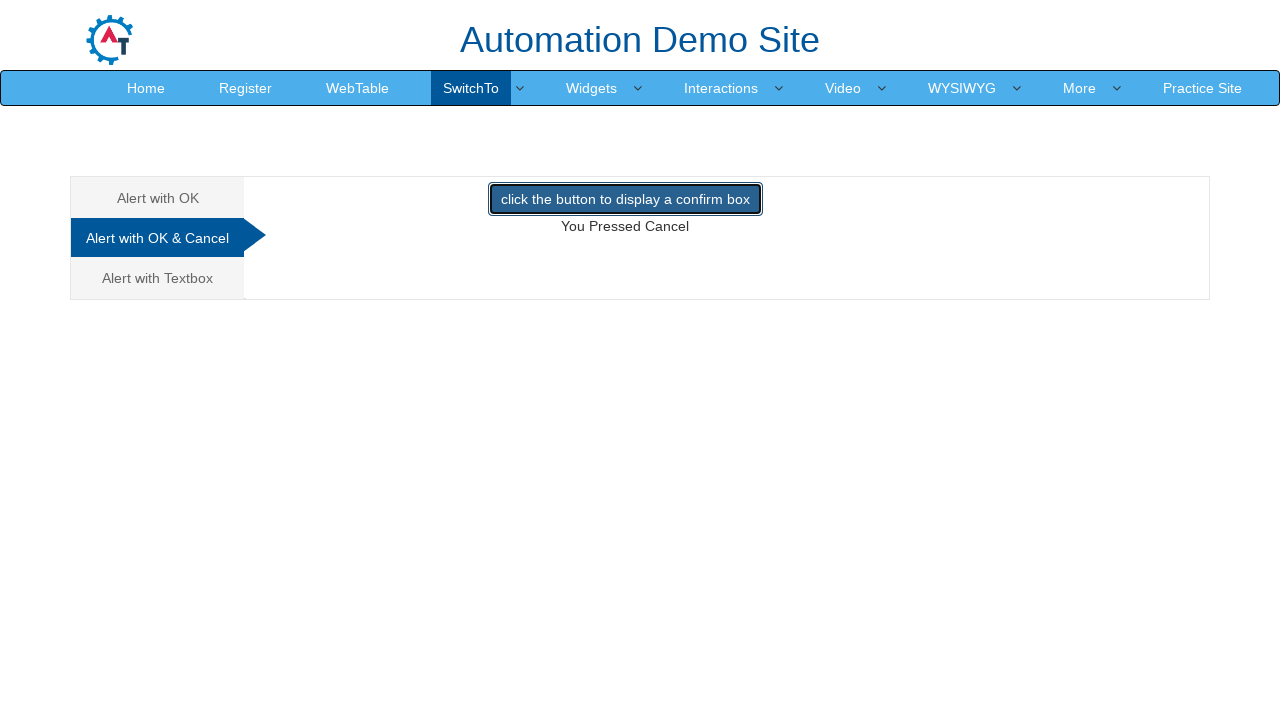